Tests static dropdown functionality by selecting options using different methods (value, index, visible text) and verifying the selections

Starting URL: https://rahulshettyacademy.com/dropdownsPractise/

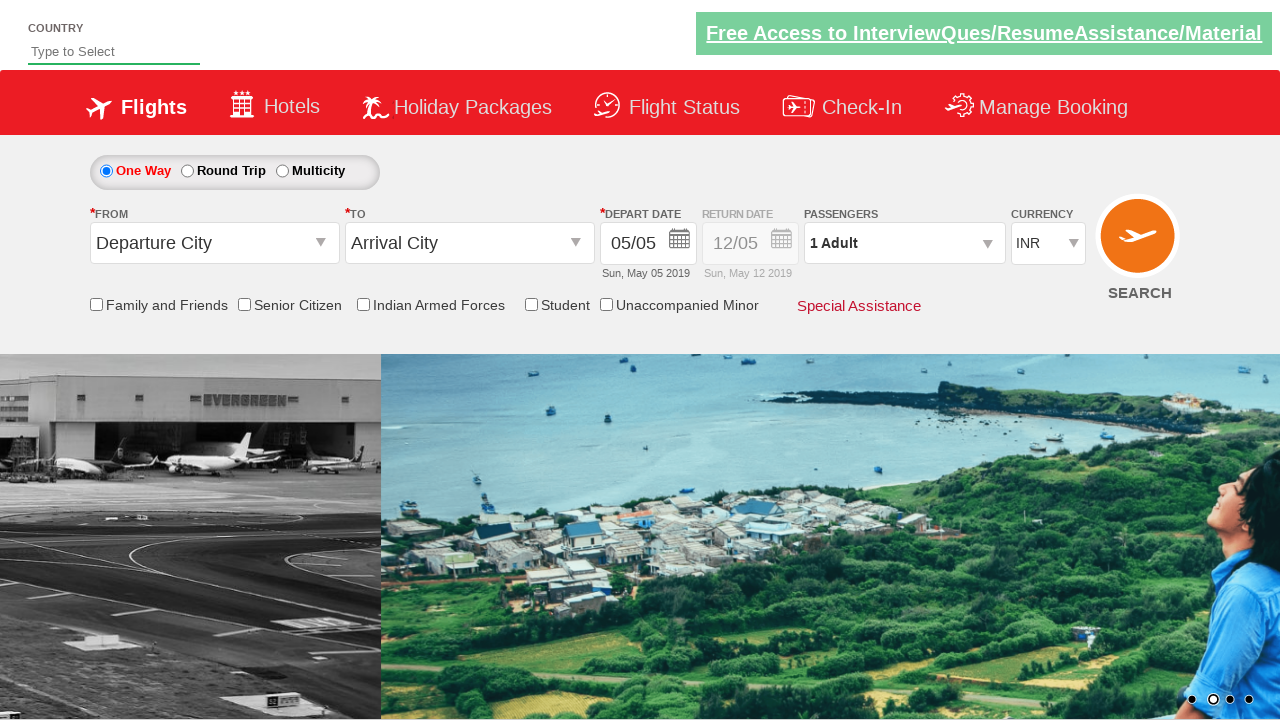

Clicked on currency dropdown at (1048, 244) on select[name='ctl00$mainContent$DropDownListCurrency']
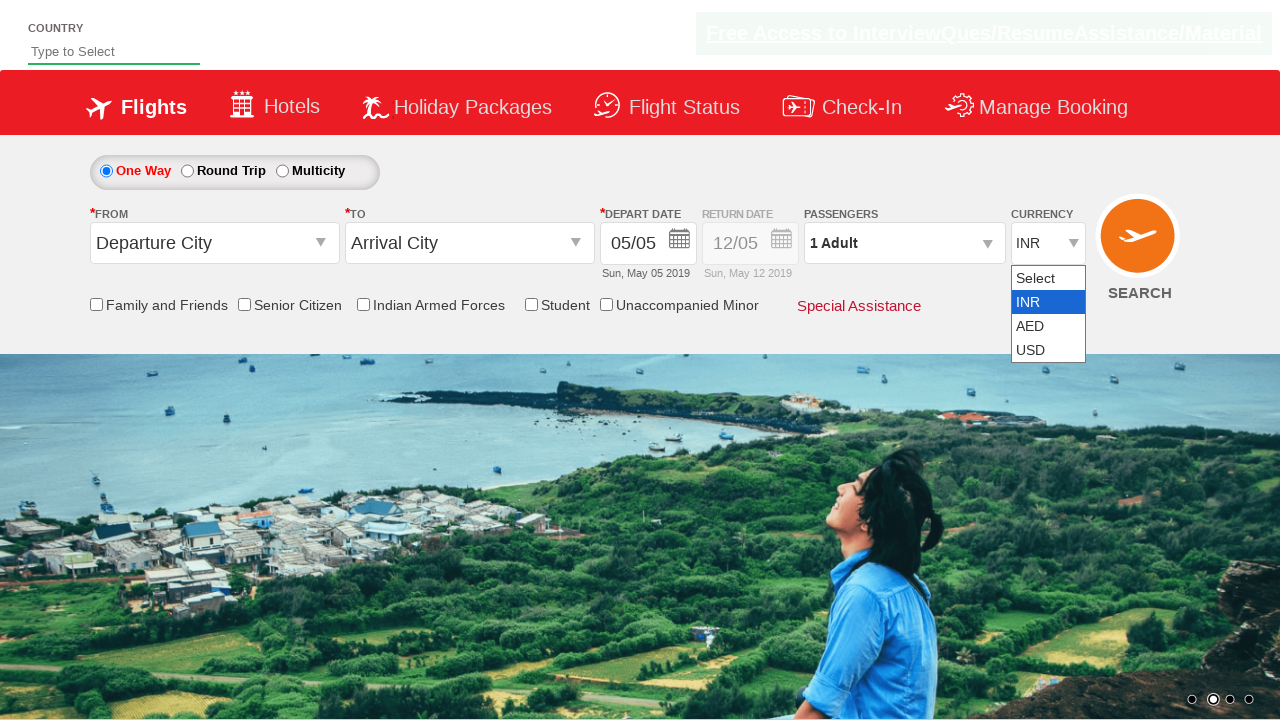

Selected USD by value on select[name='ctl00$mainContent$DropDownListCurrency']
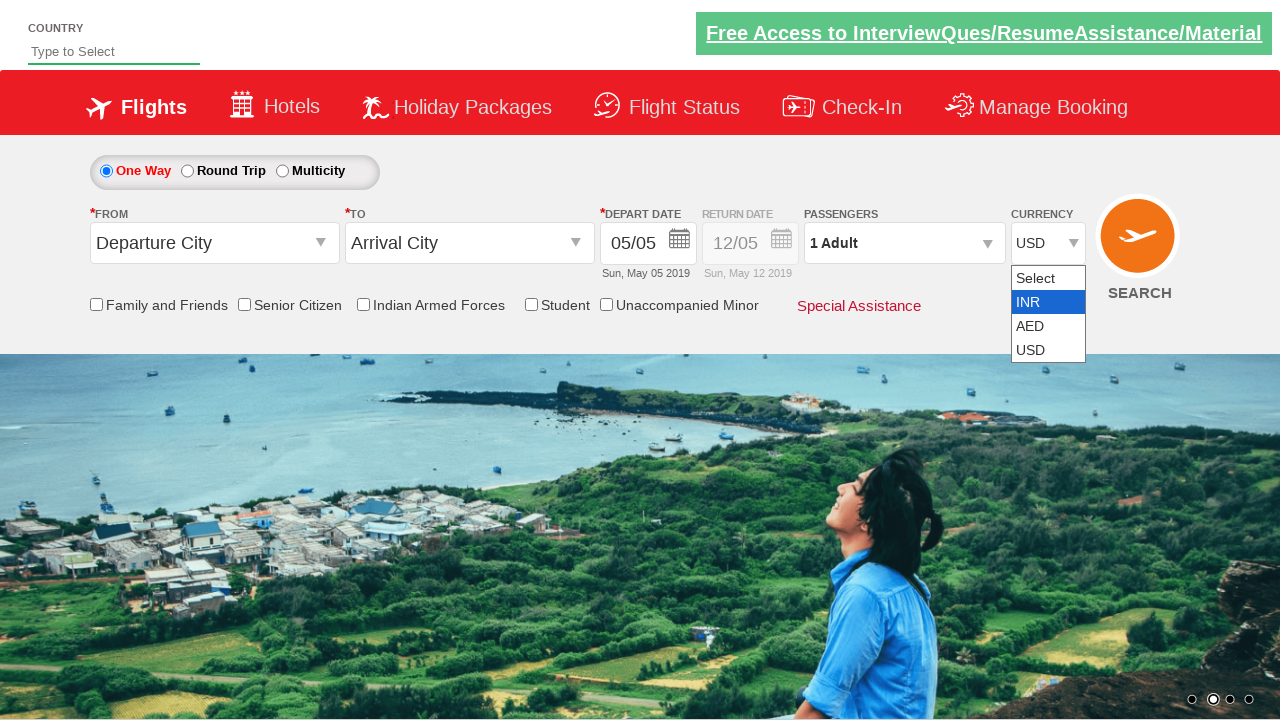

Verified USD is selected
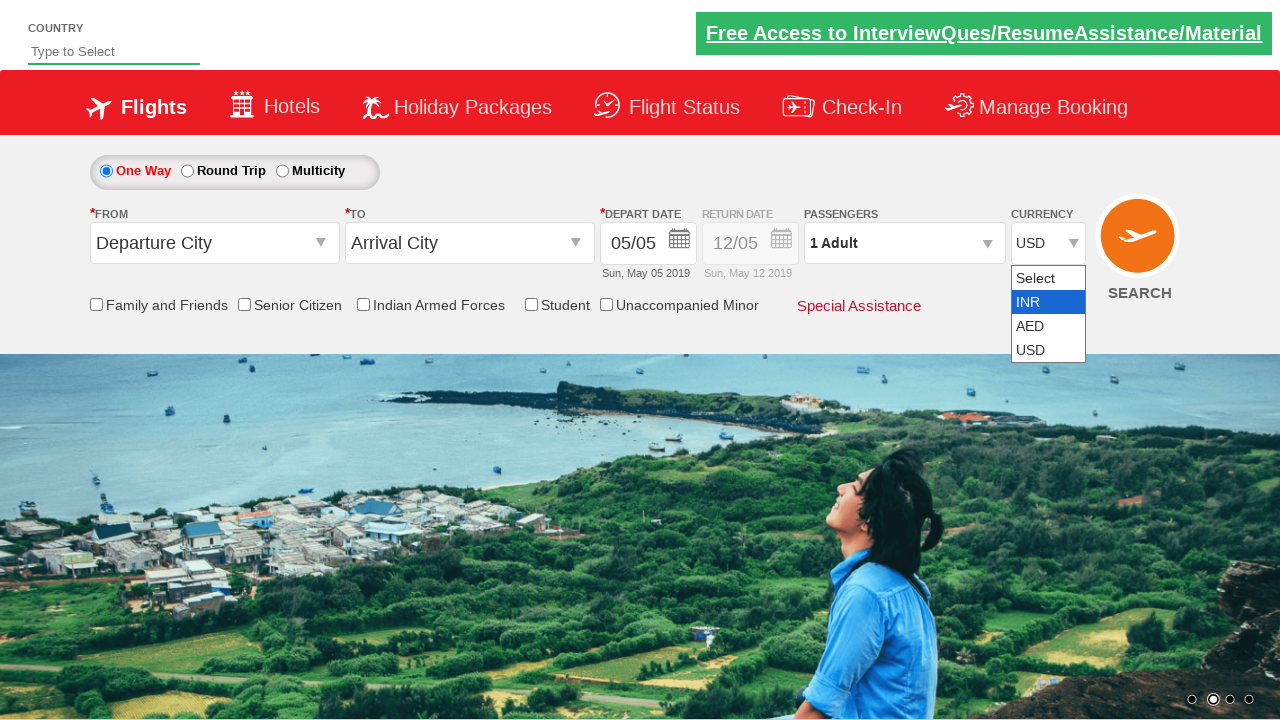

Selected AED by index (index 2) on select[name='ctl00$mainContent$DropDownListCurrency']
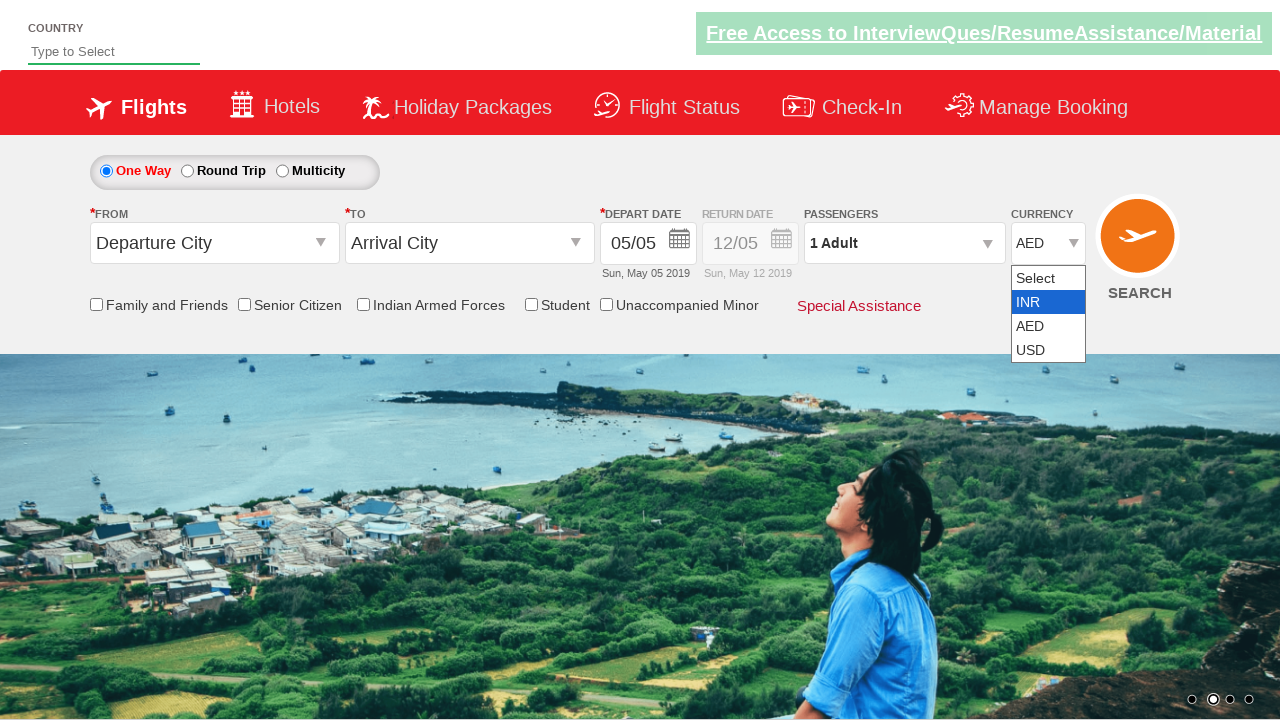

Selected INR by visible text on select[name='ctl00$mainContent$DropDownListCurrency']
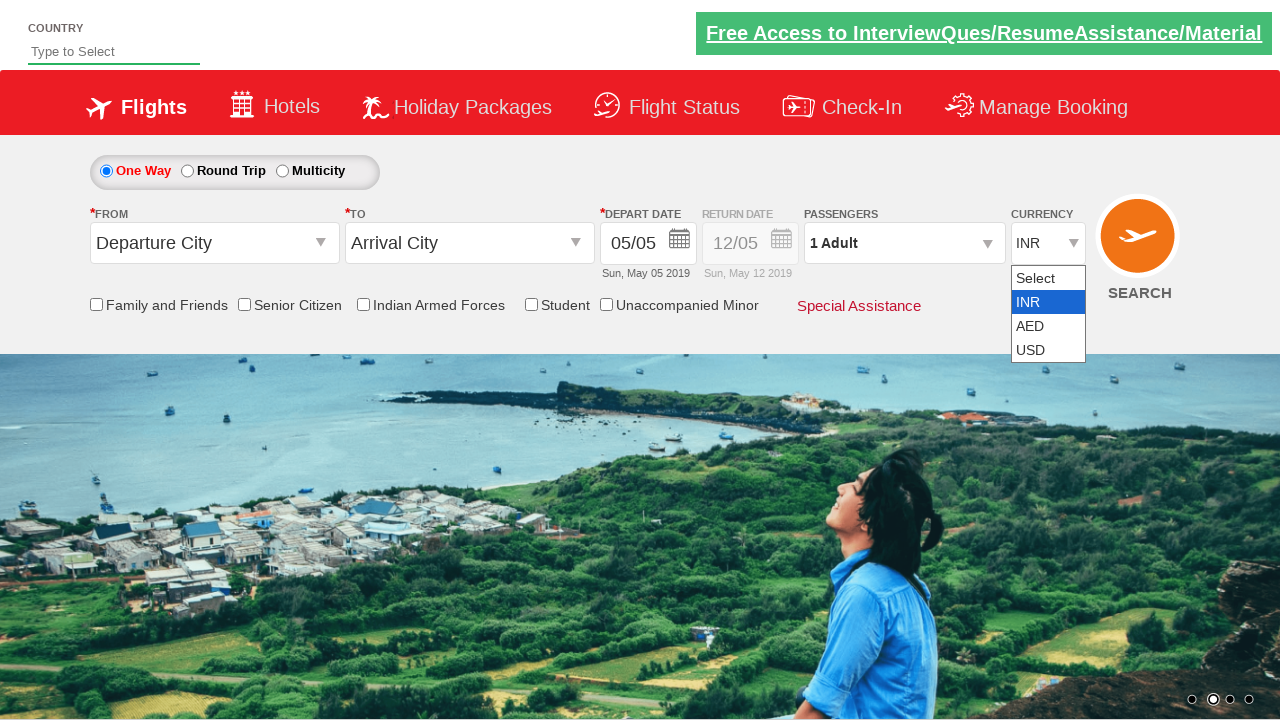

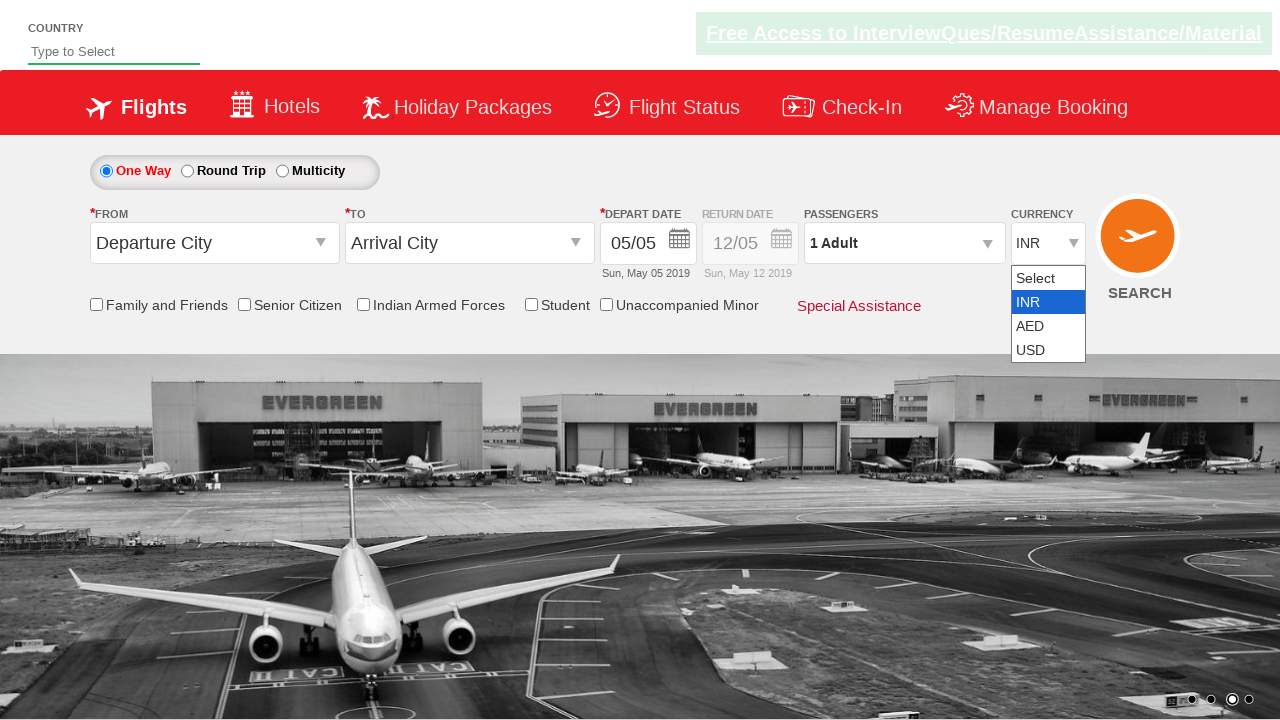